Tests an e-commerce vegetable shopping site by searching for products containing "ca", verifying search results, and adding specific items to cart

Starting URL: https://rahulshettyacademy.com/seleniumPractise/#/

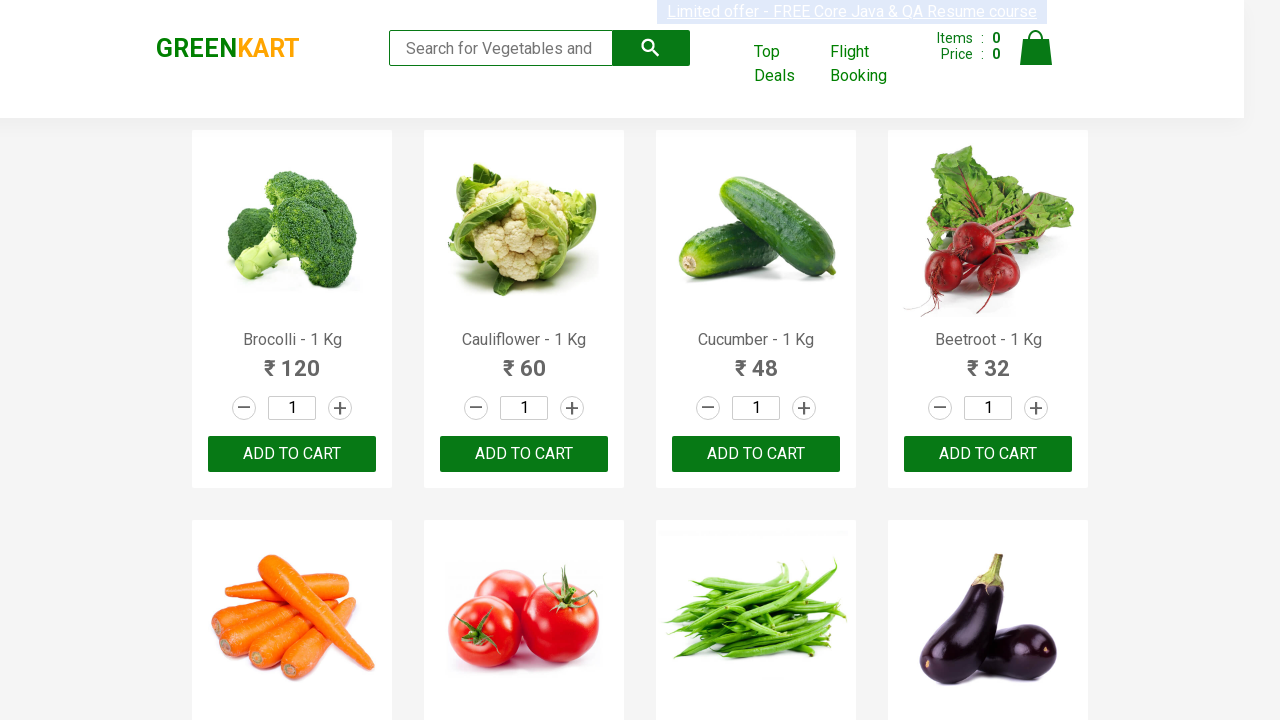

Filled search field with 'ca' on .search-keyword
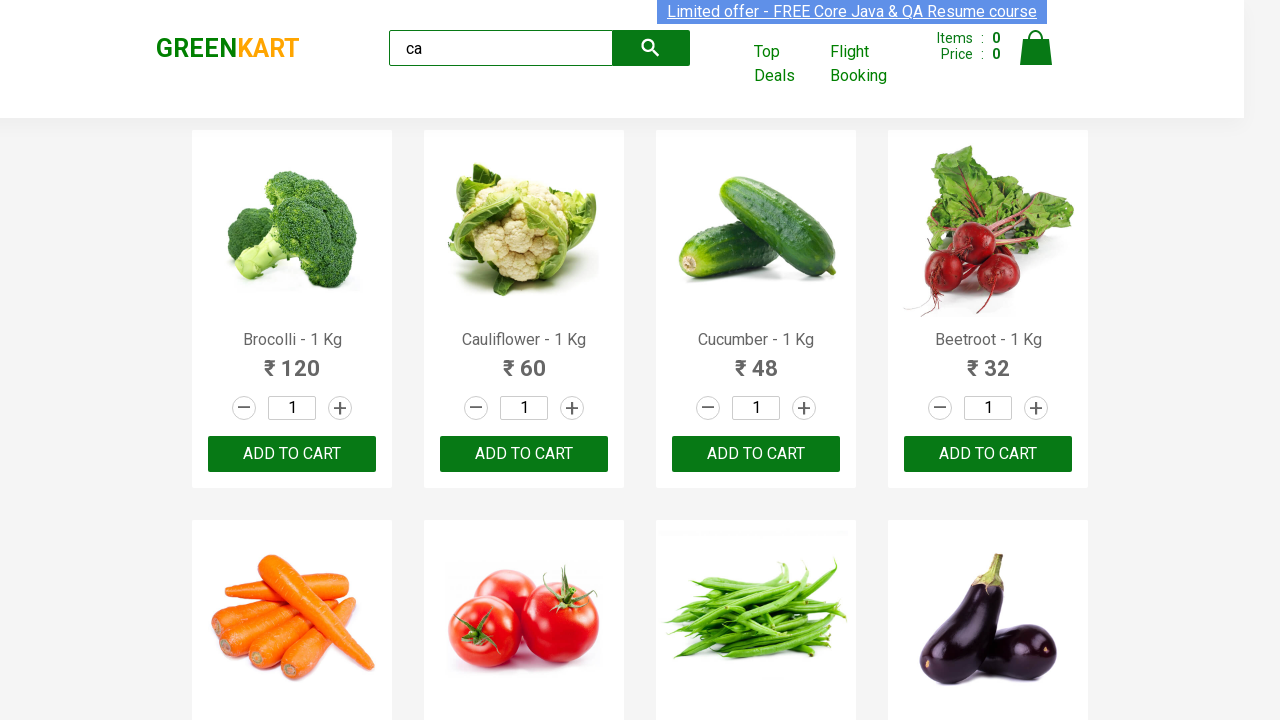

Waited 2 seconds for search results to update
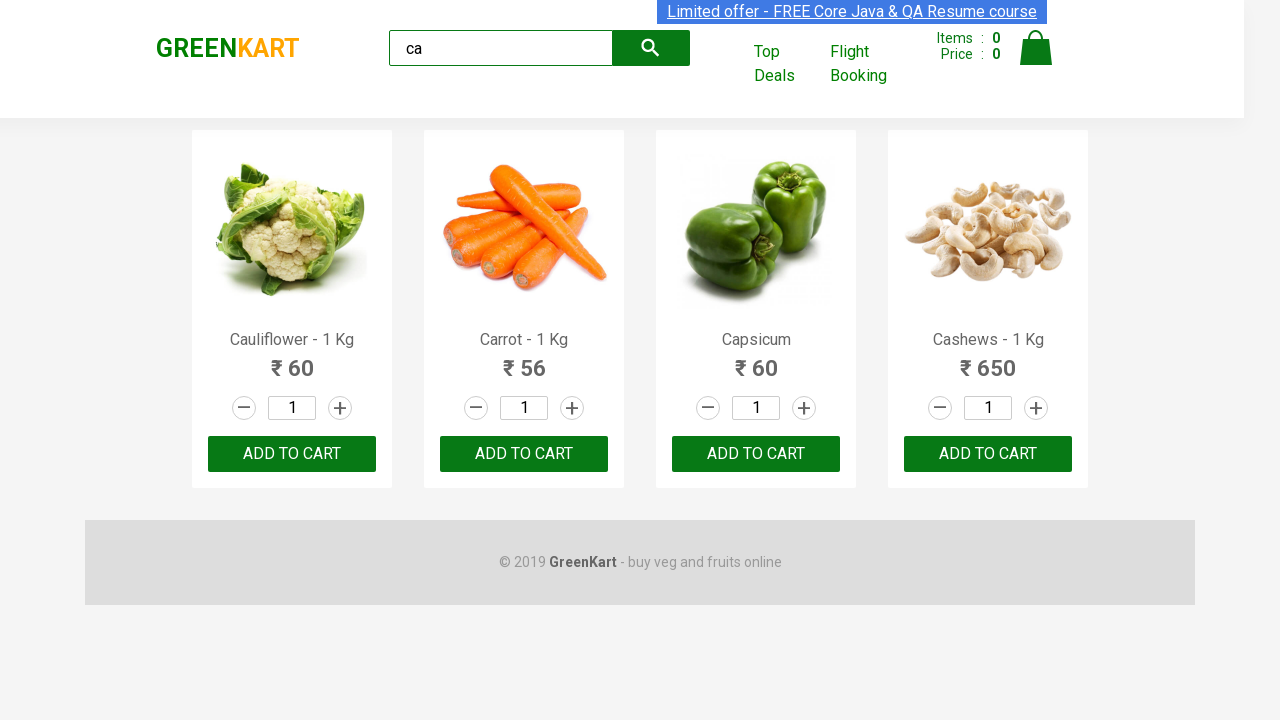

Located all visible products
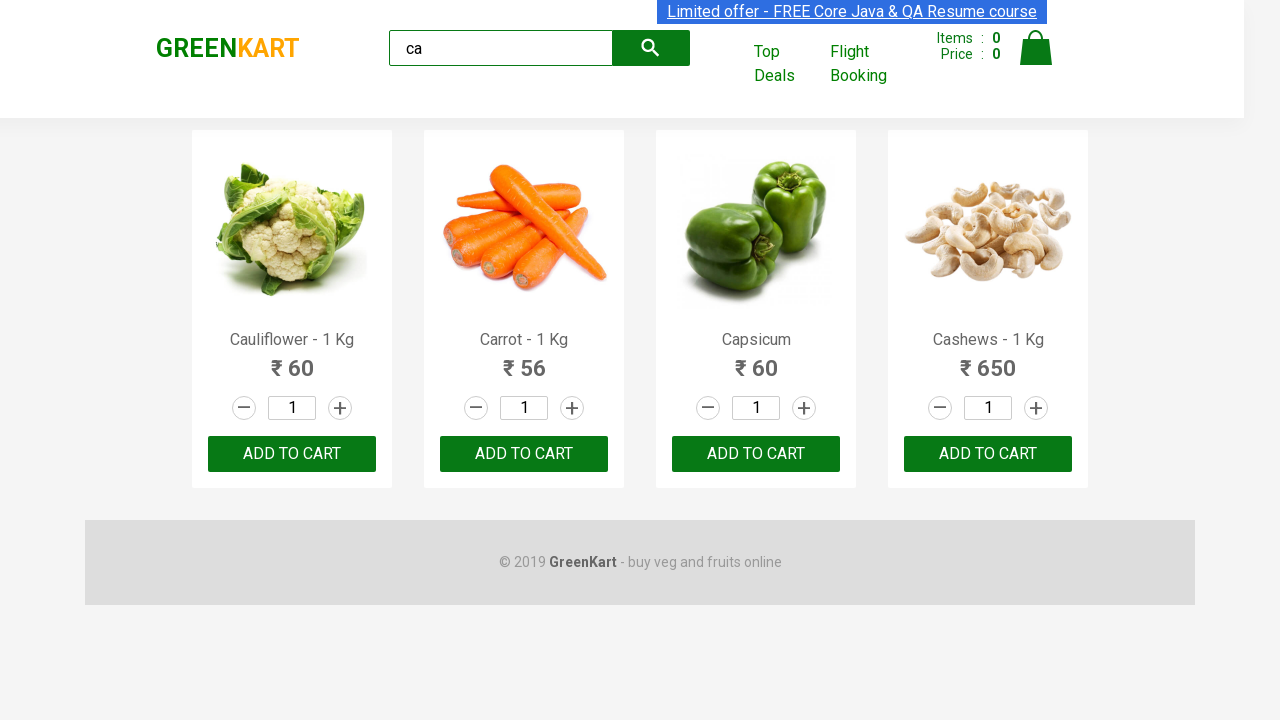

Verified that 4 visible products are displayed
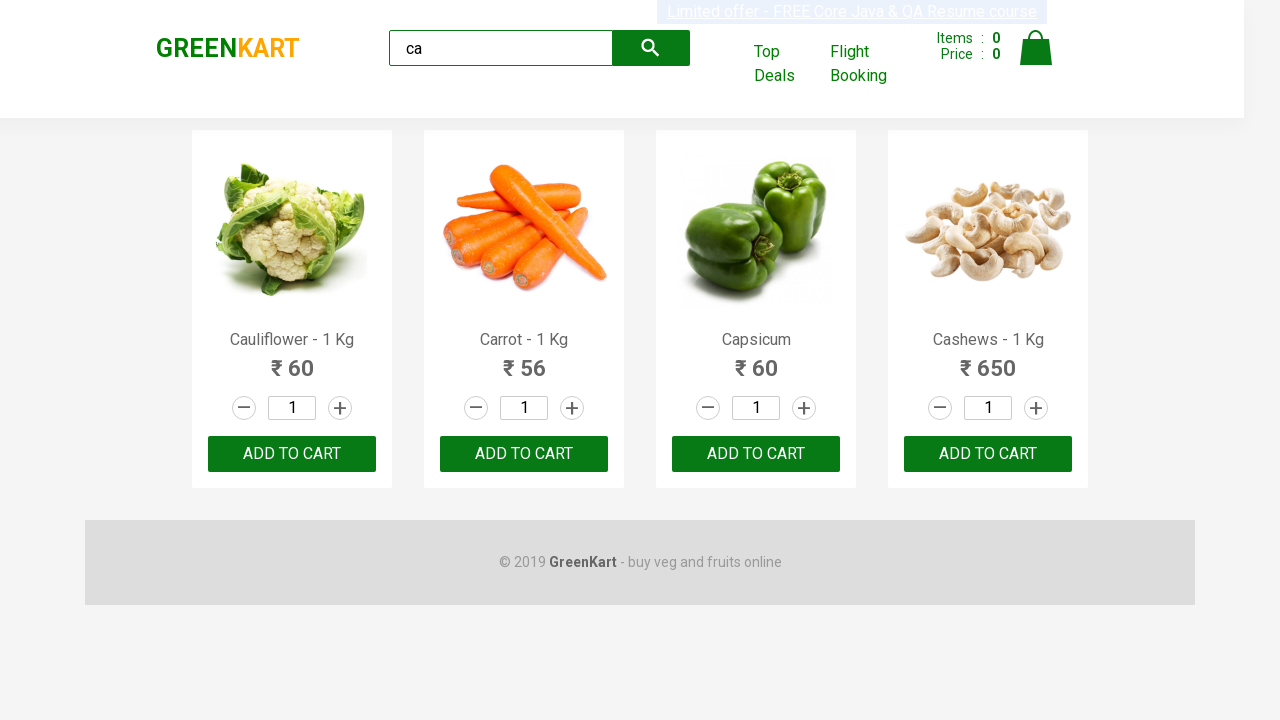

Clicked ADD TO CART button for the third product at (756, 454) on :nth-child(3) > .product-action > button
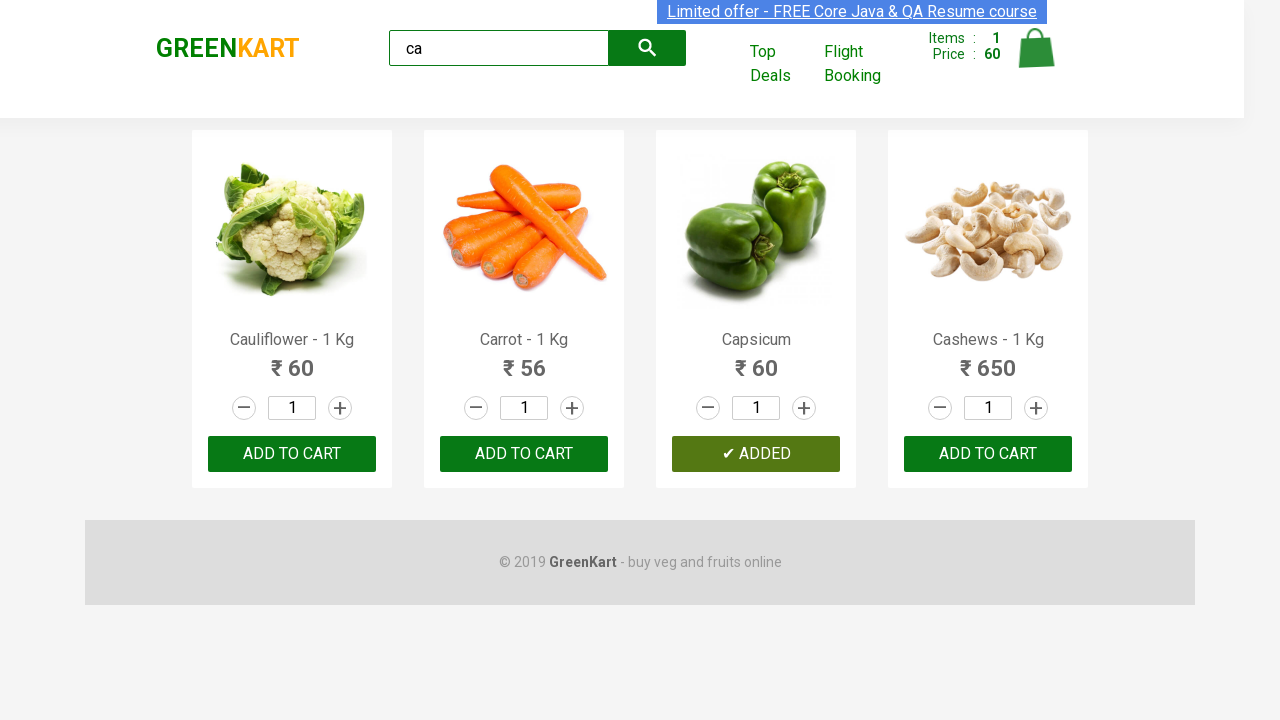

Clicked ADD TO CART button for the second product at (524, 454) on .products >> .product >> nth=1 >> internal:text="ADD TO CART"i
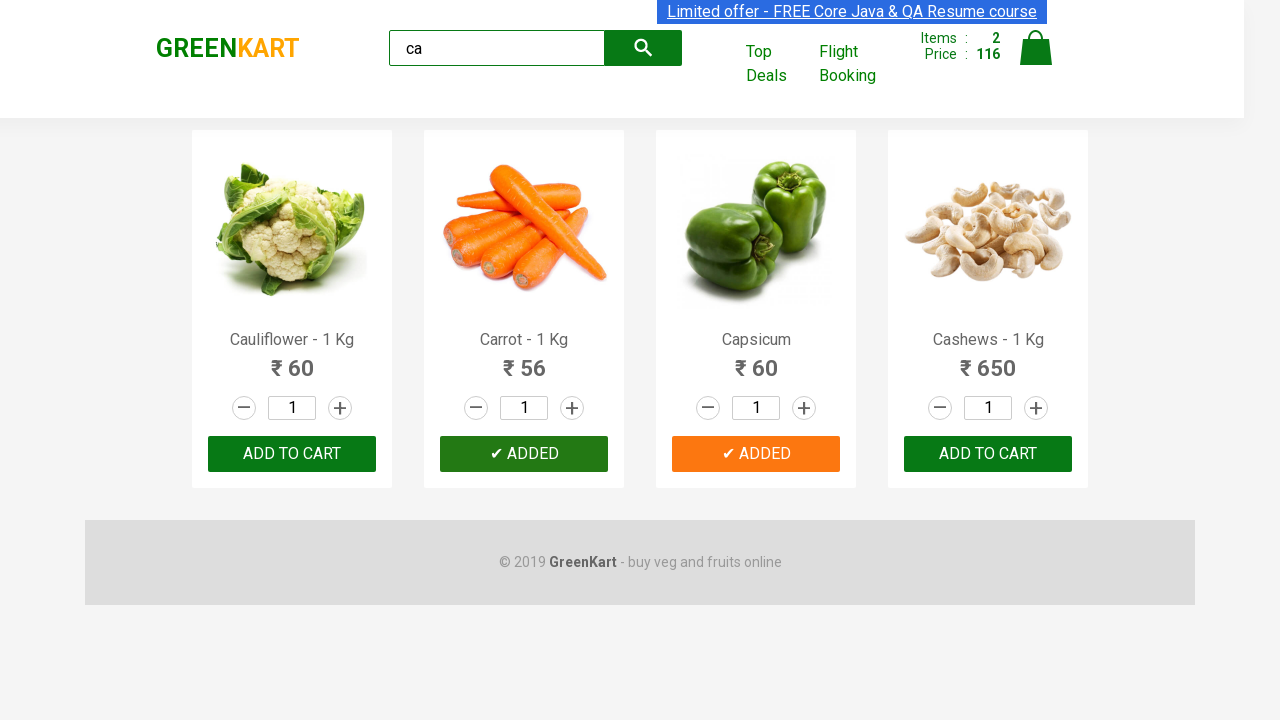

Retrieved all products for iteration
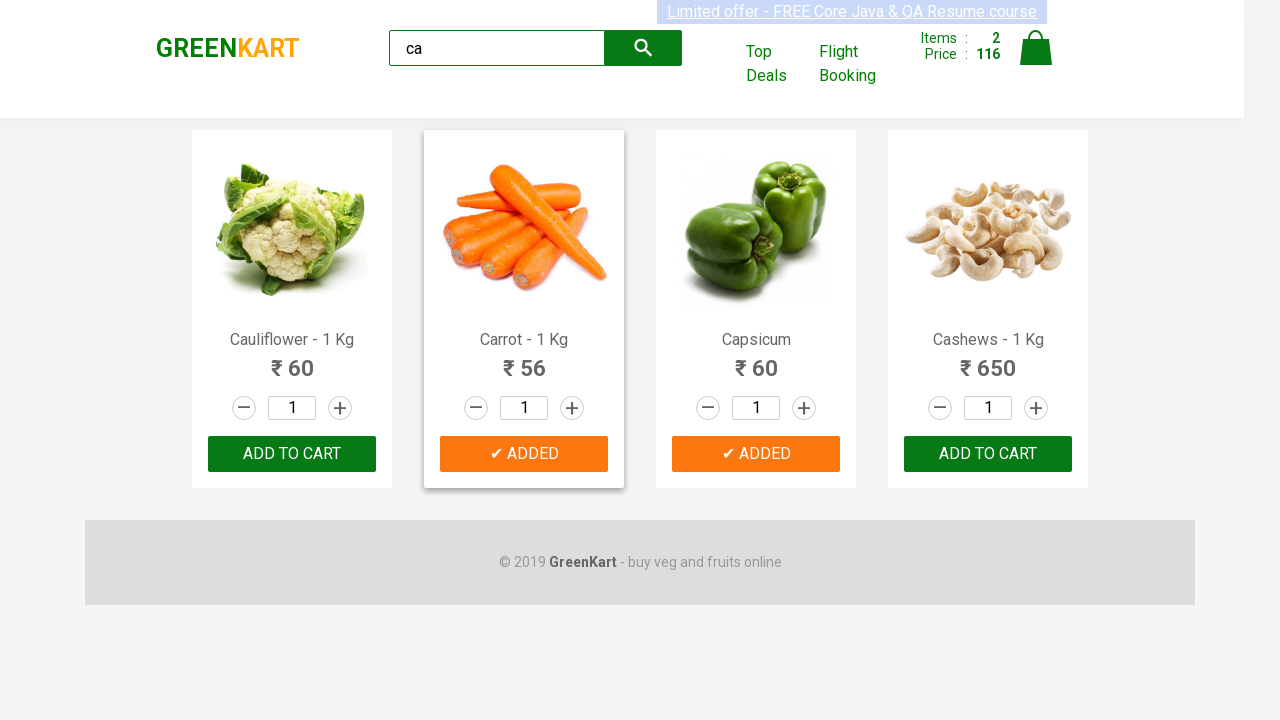

Retrieved product name: 'Cauliflower - 1 Kg'
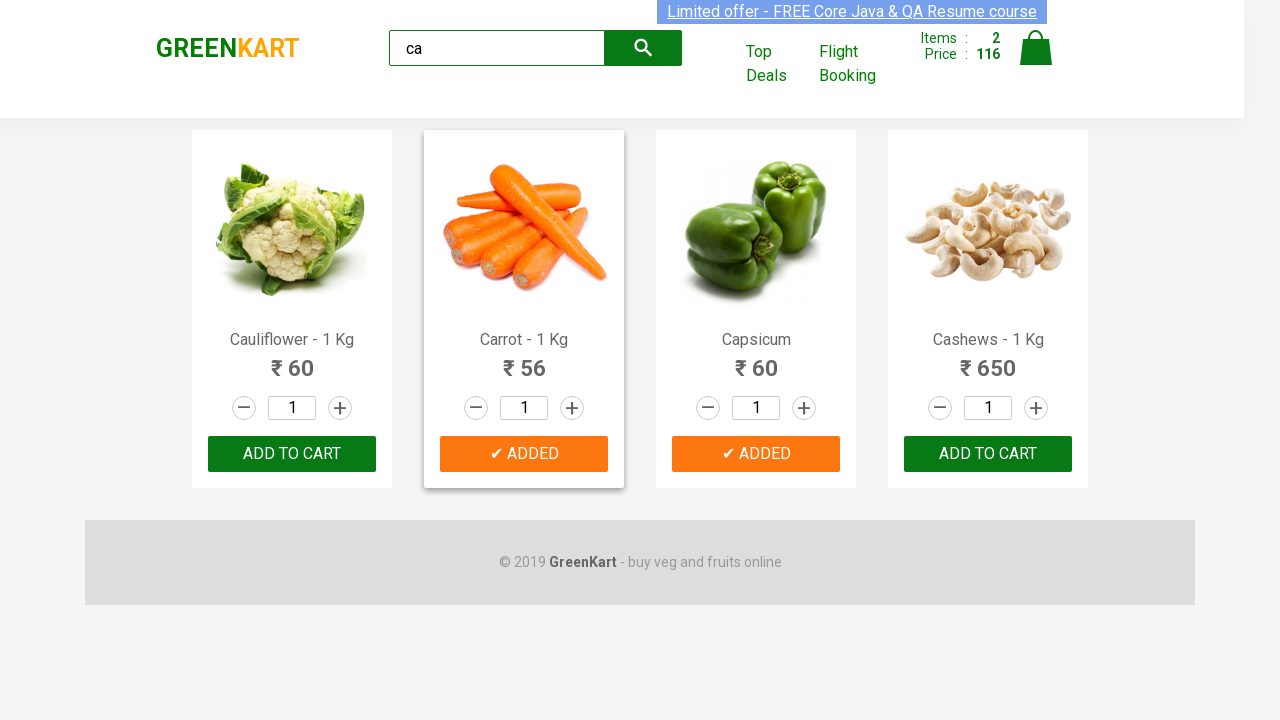

Retrieved product name: 'Carrot - 1 Kg'
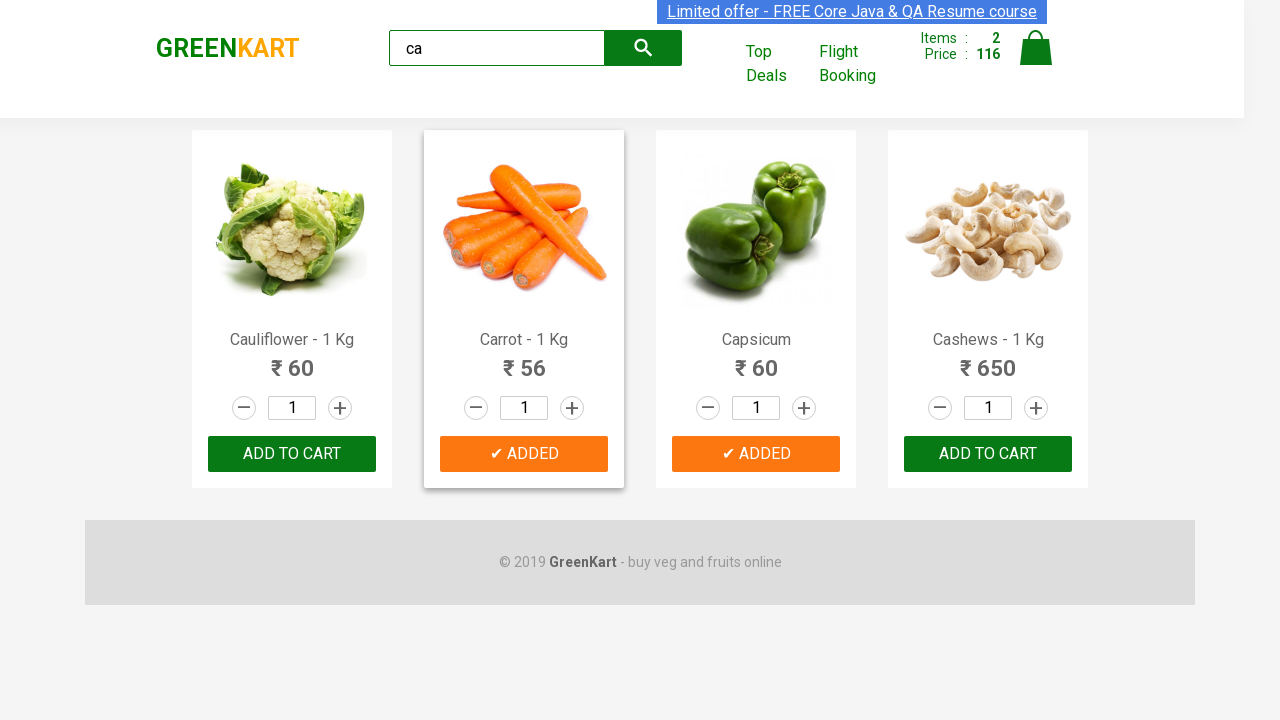

Retrieved product name: 'Capsicum'
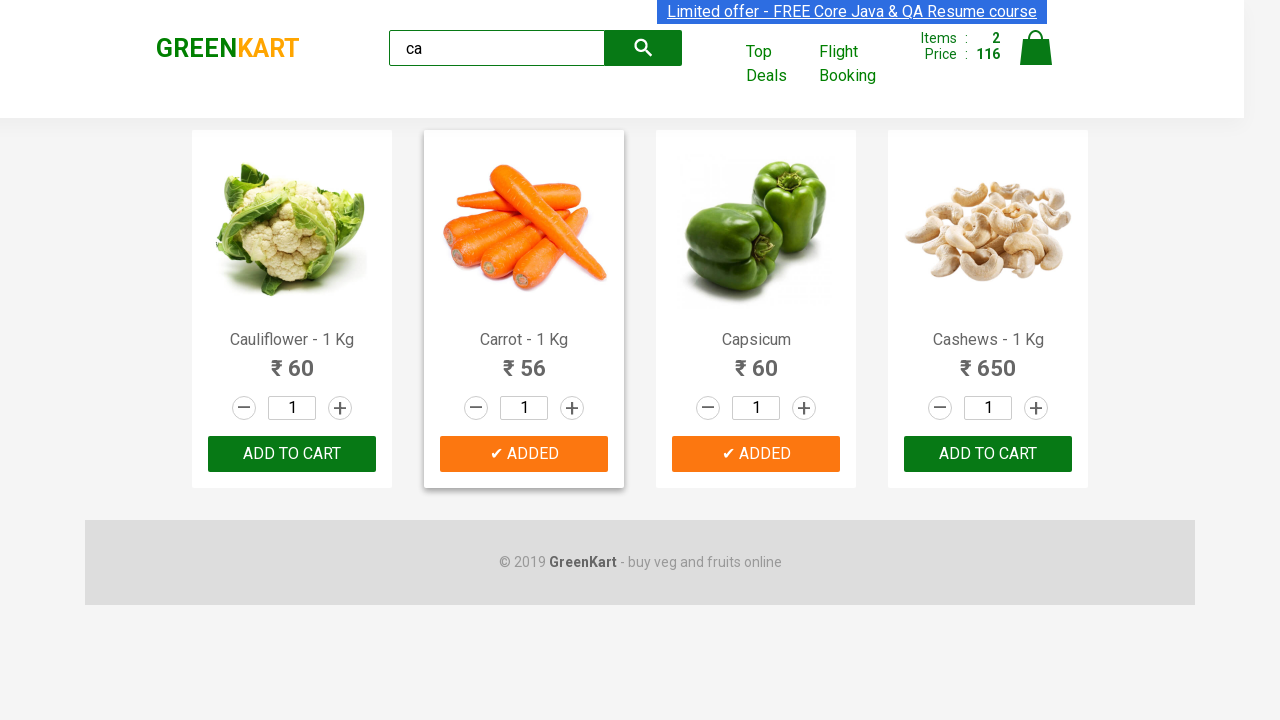

Retrieved product name: 'Cashews - 1 Kg'
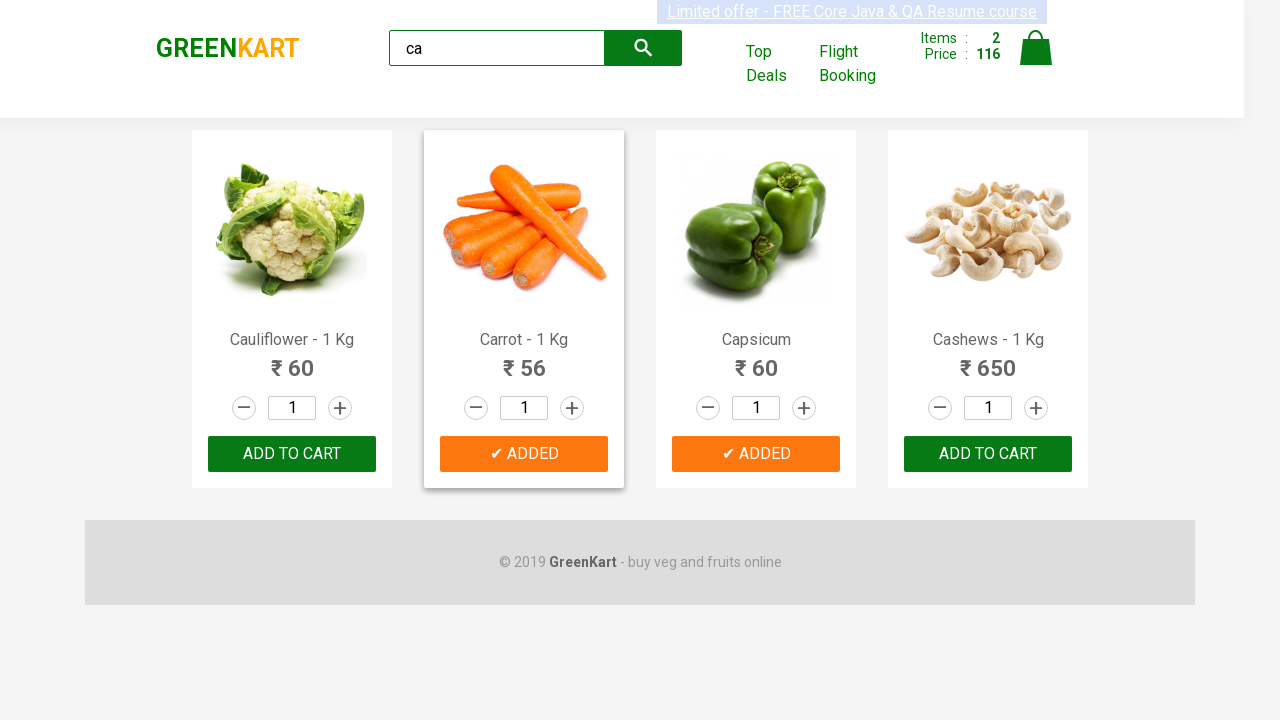

Found Cashews product and clicked ADD TO CART button at (988, 454) on .products .product >> nth=3 >> button
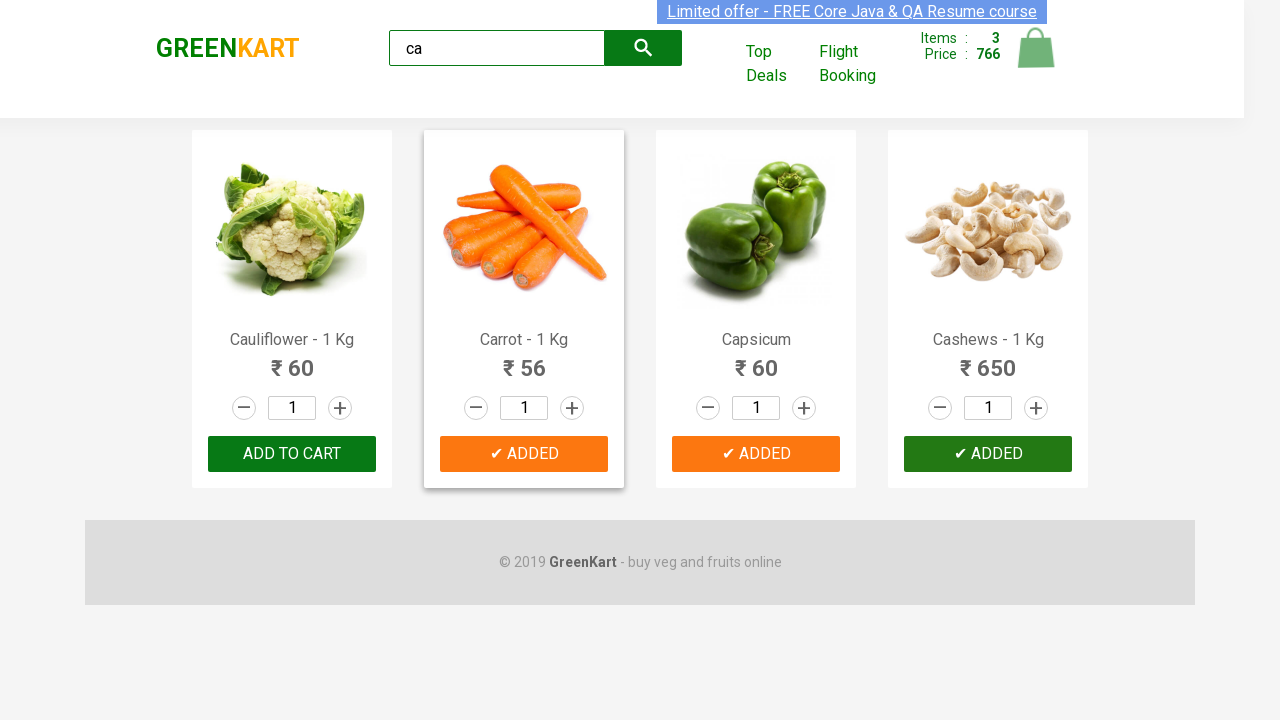

Retrieved brand text: 'GREENKART'
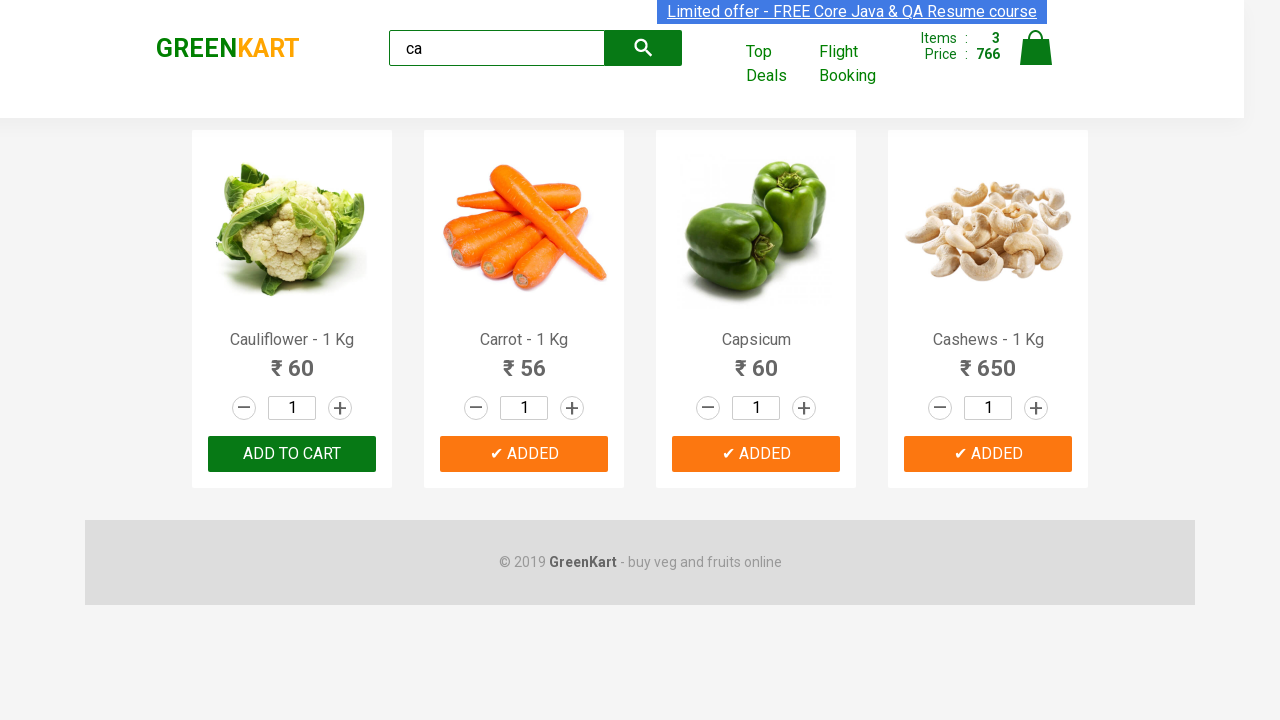

Logged brand text to console
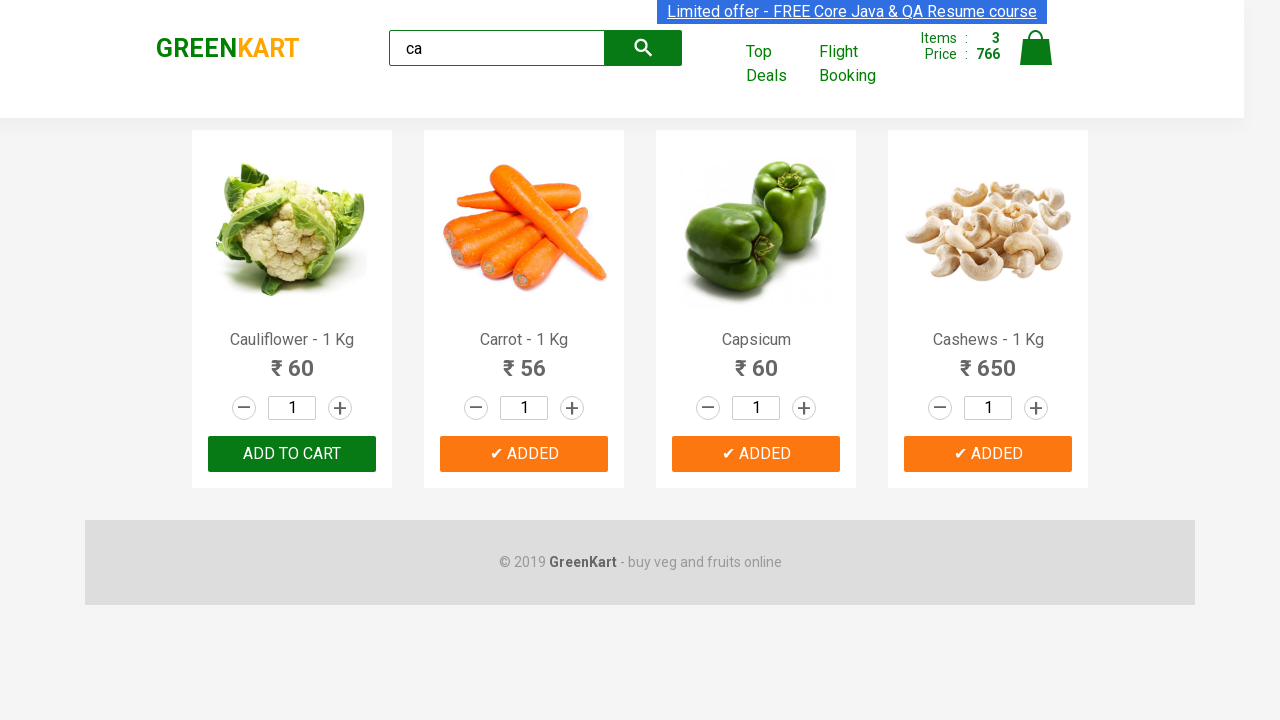

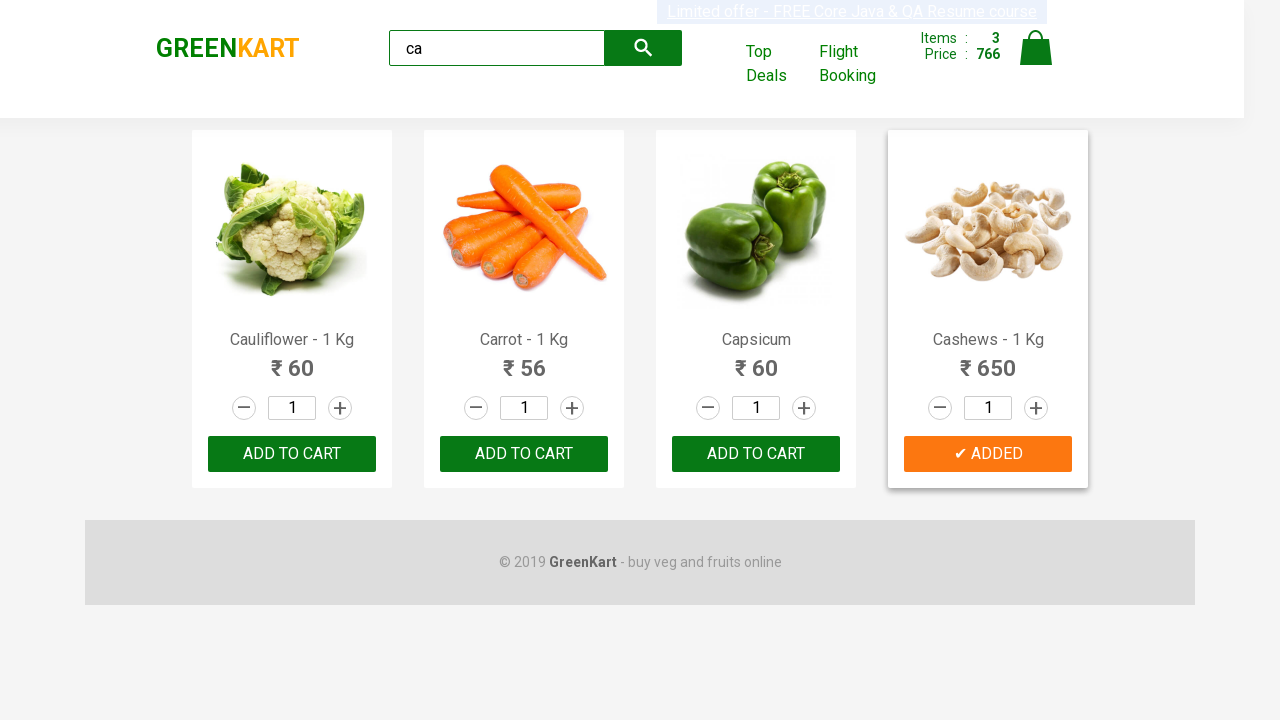